Navigates to the Obsqura Zone website and scrolls down to a specific heading element on the page

Starting URL: https://www.obsqurazone.com/

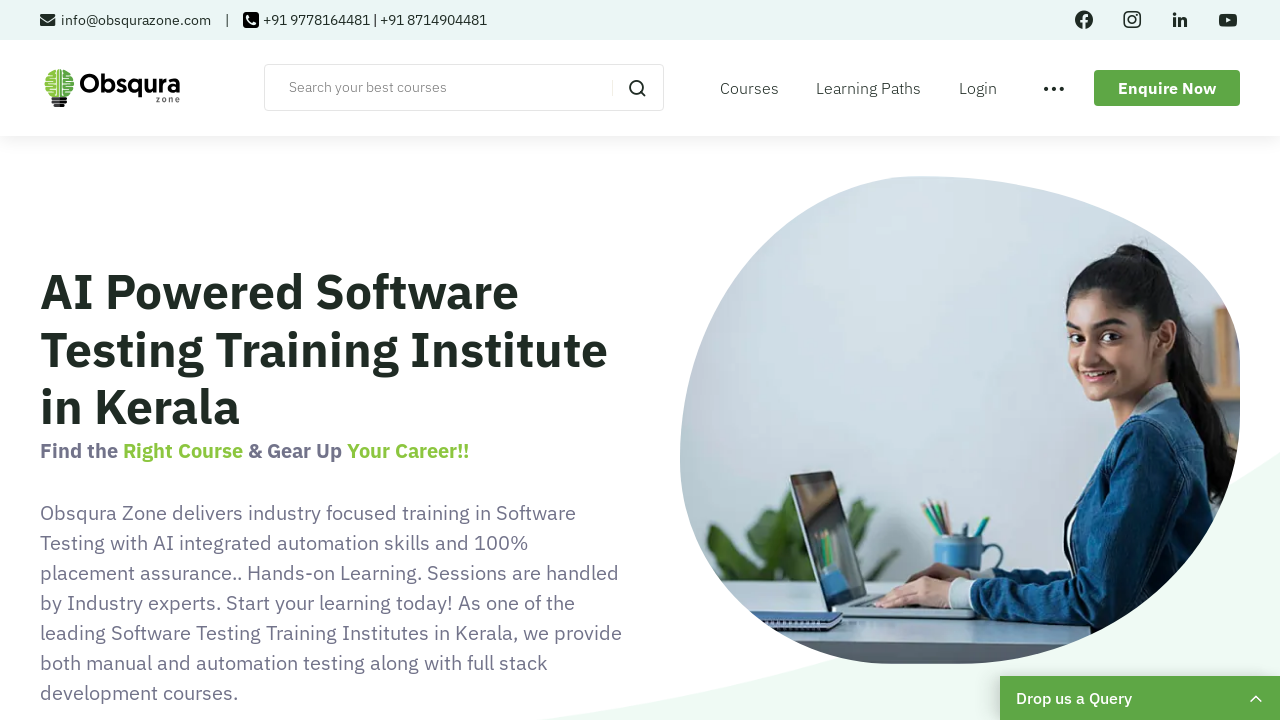

Navigated to Obsqura Zone website
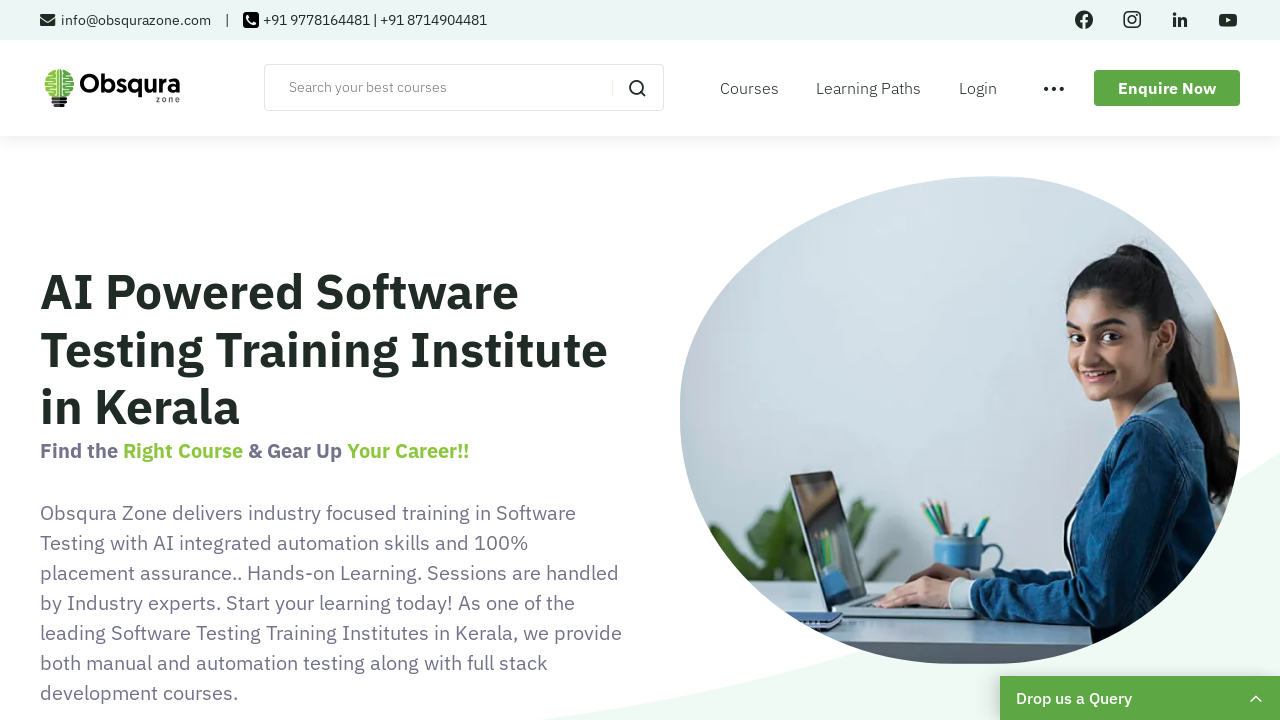

Located the desired heading element (h2.home-sec2-head-h2)
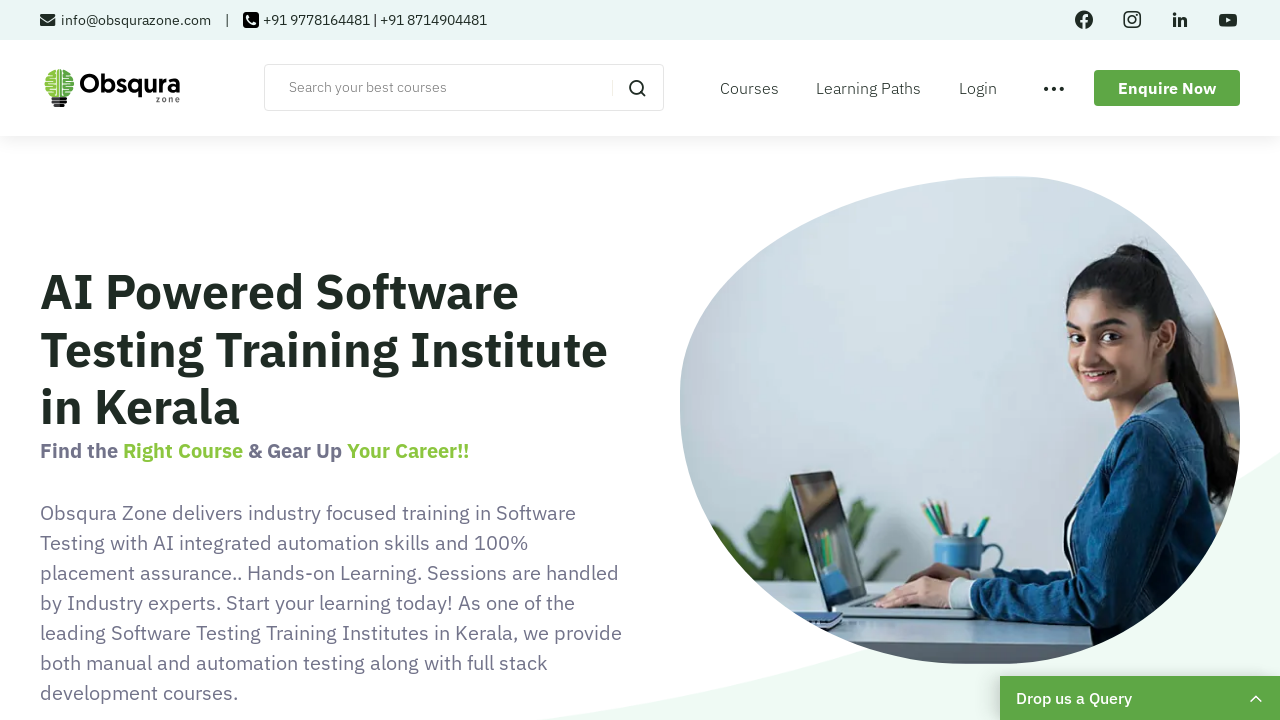

Scrolled down to the desired heading element
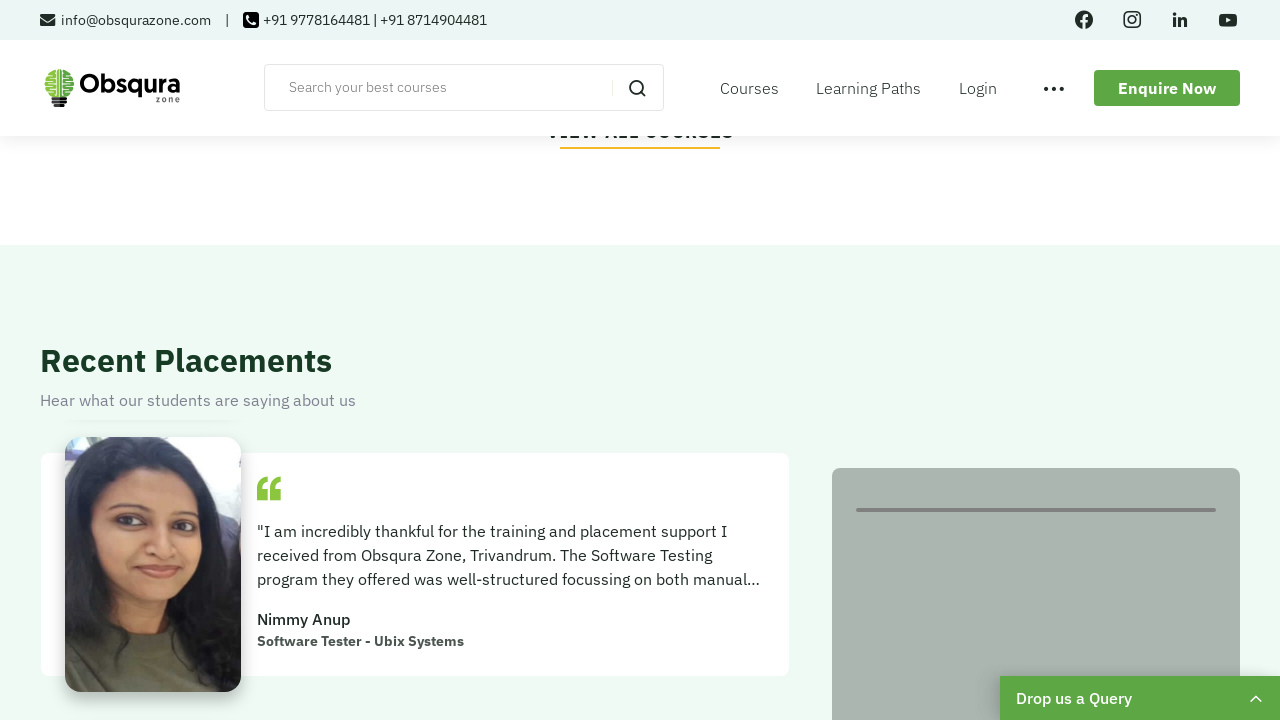

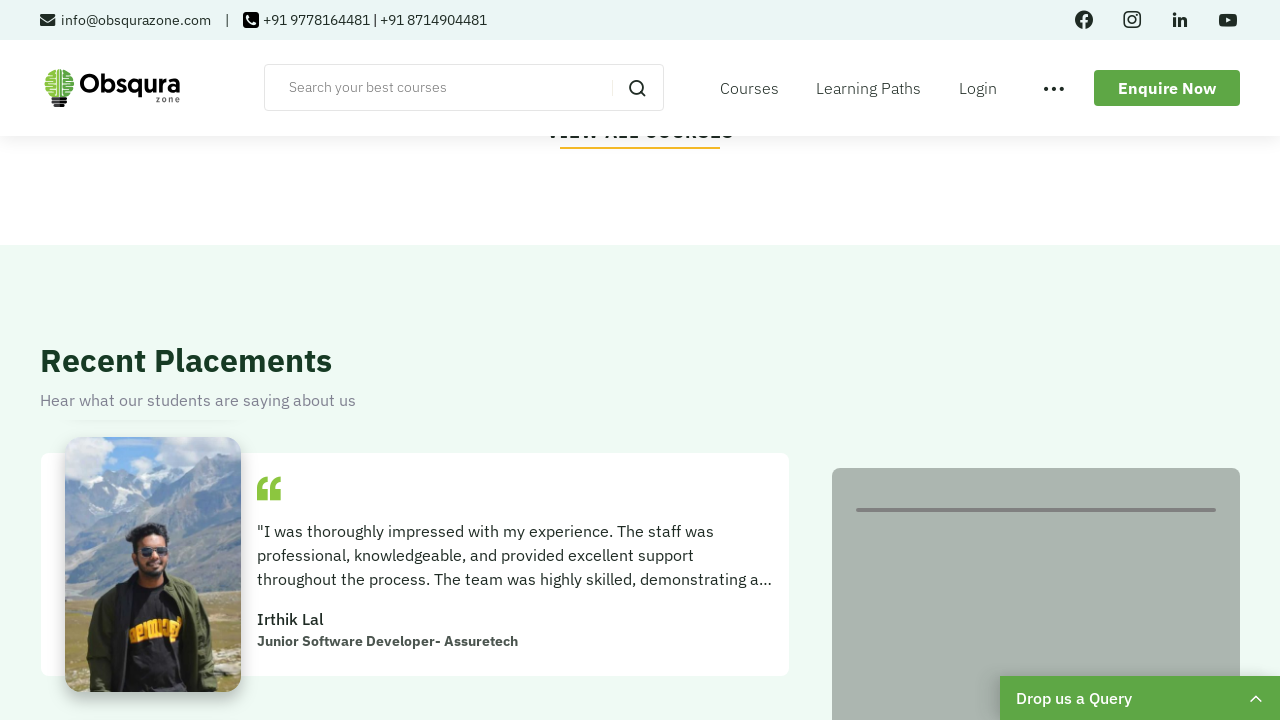